Tests the canvas element on the Challenging DOM page by navigating and verifying the canvas element is present with expected dimensions.

Starting URL: https://the-internet.herokuapp.com/

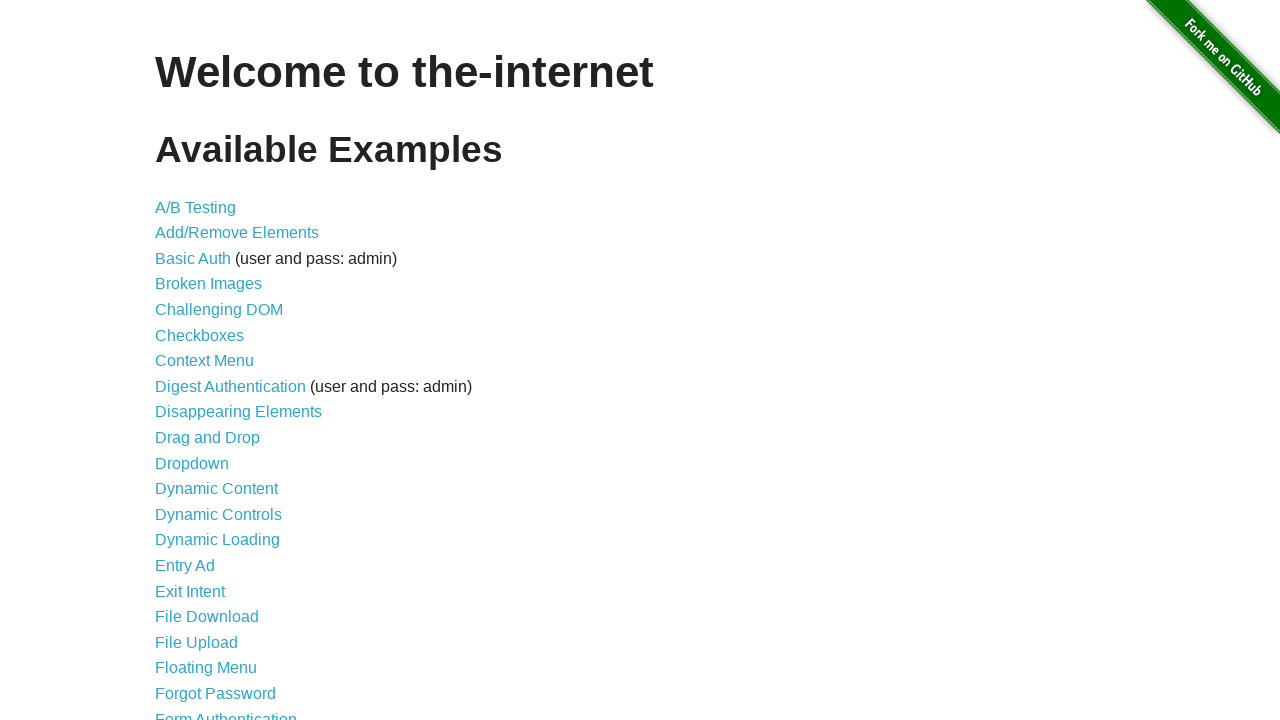

Clicked on 'Challenging DOM' link at (219, 310) on xpath=//a[normalize-space()='Challenging DOM']
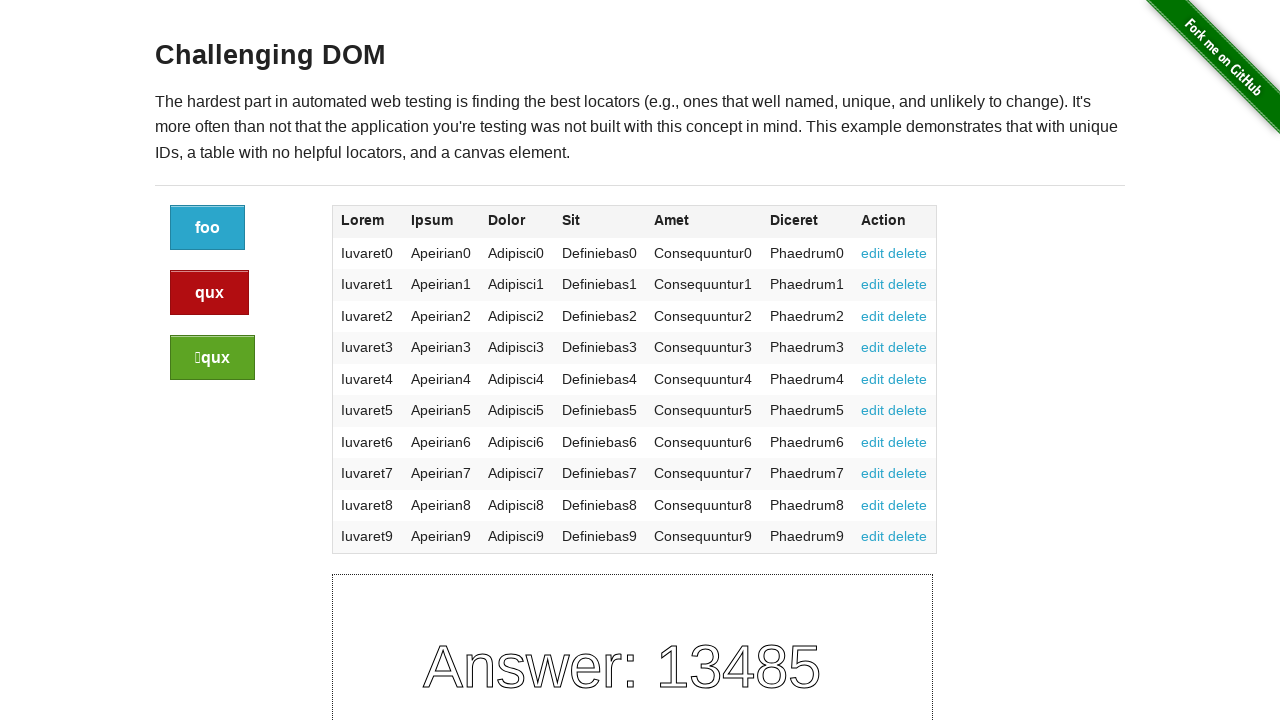

Canvas element loaded and became visible
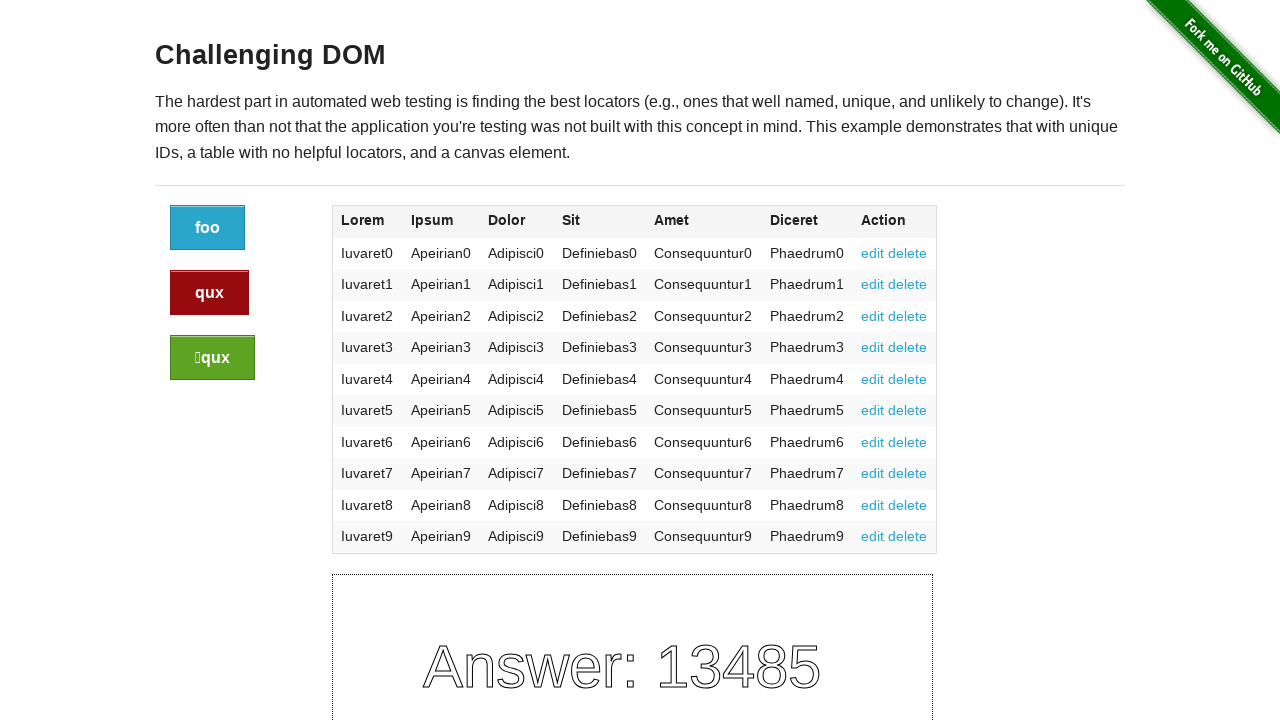

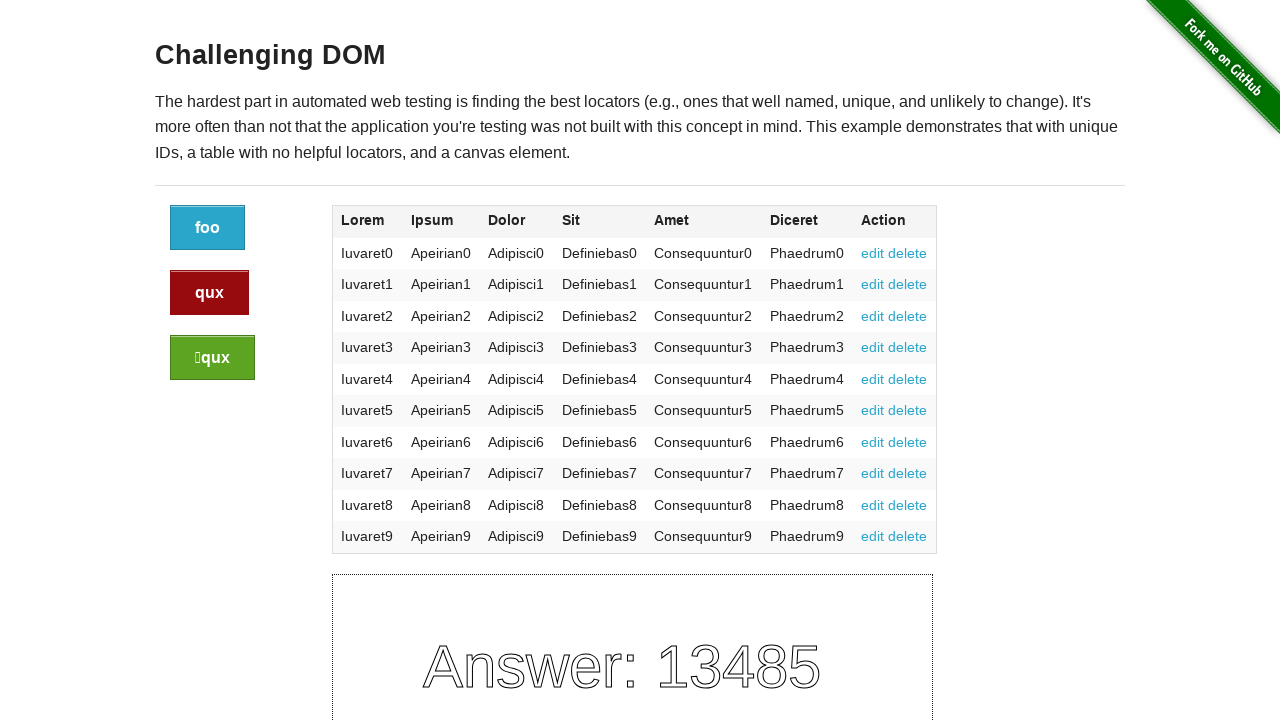